Tests basic navigation and interaction on a website by finding and clicking menu items and a search icon, then navigating back

Starting URL: https://luzpar.netlify.app

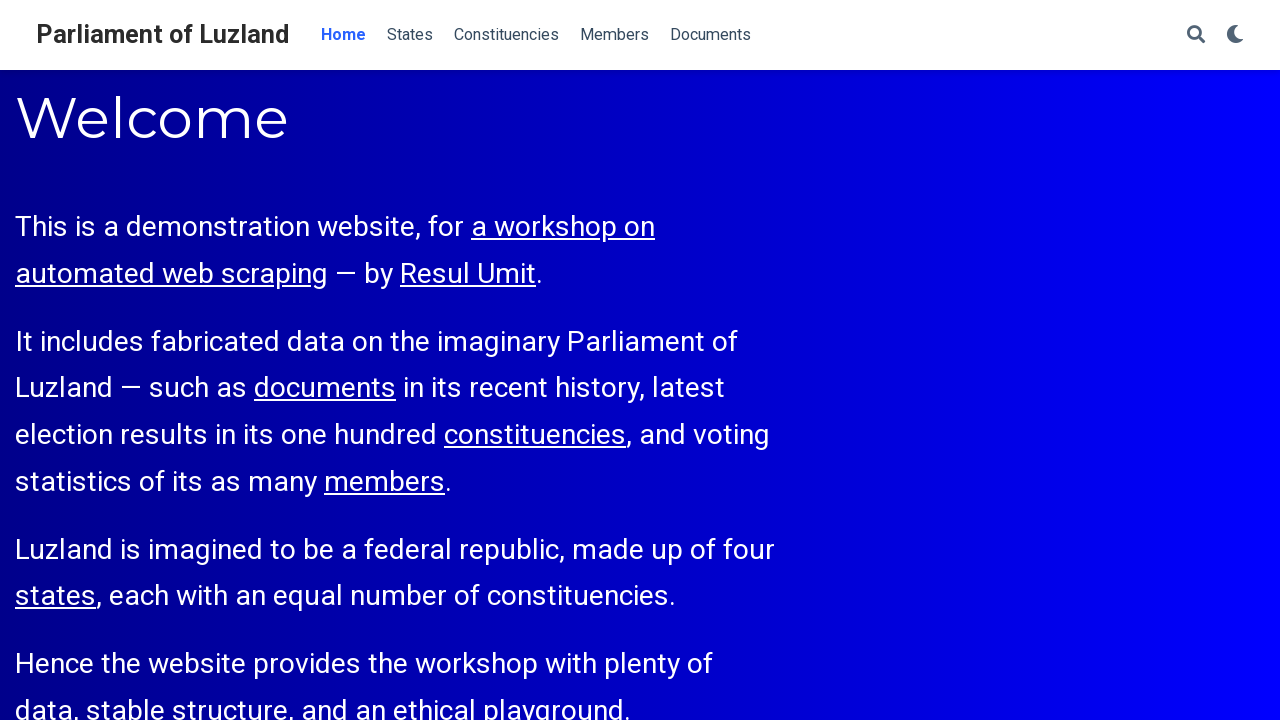

Set viewport size to 1920x1080 for better visibility
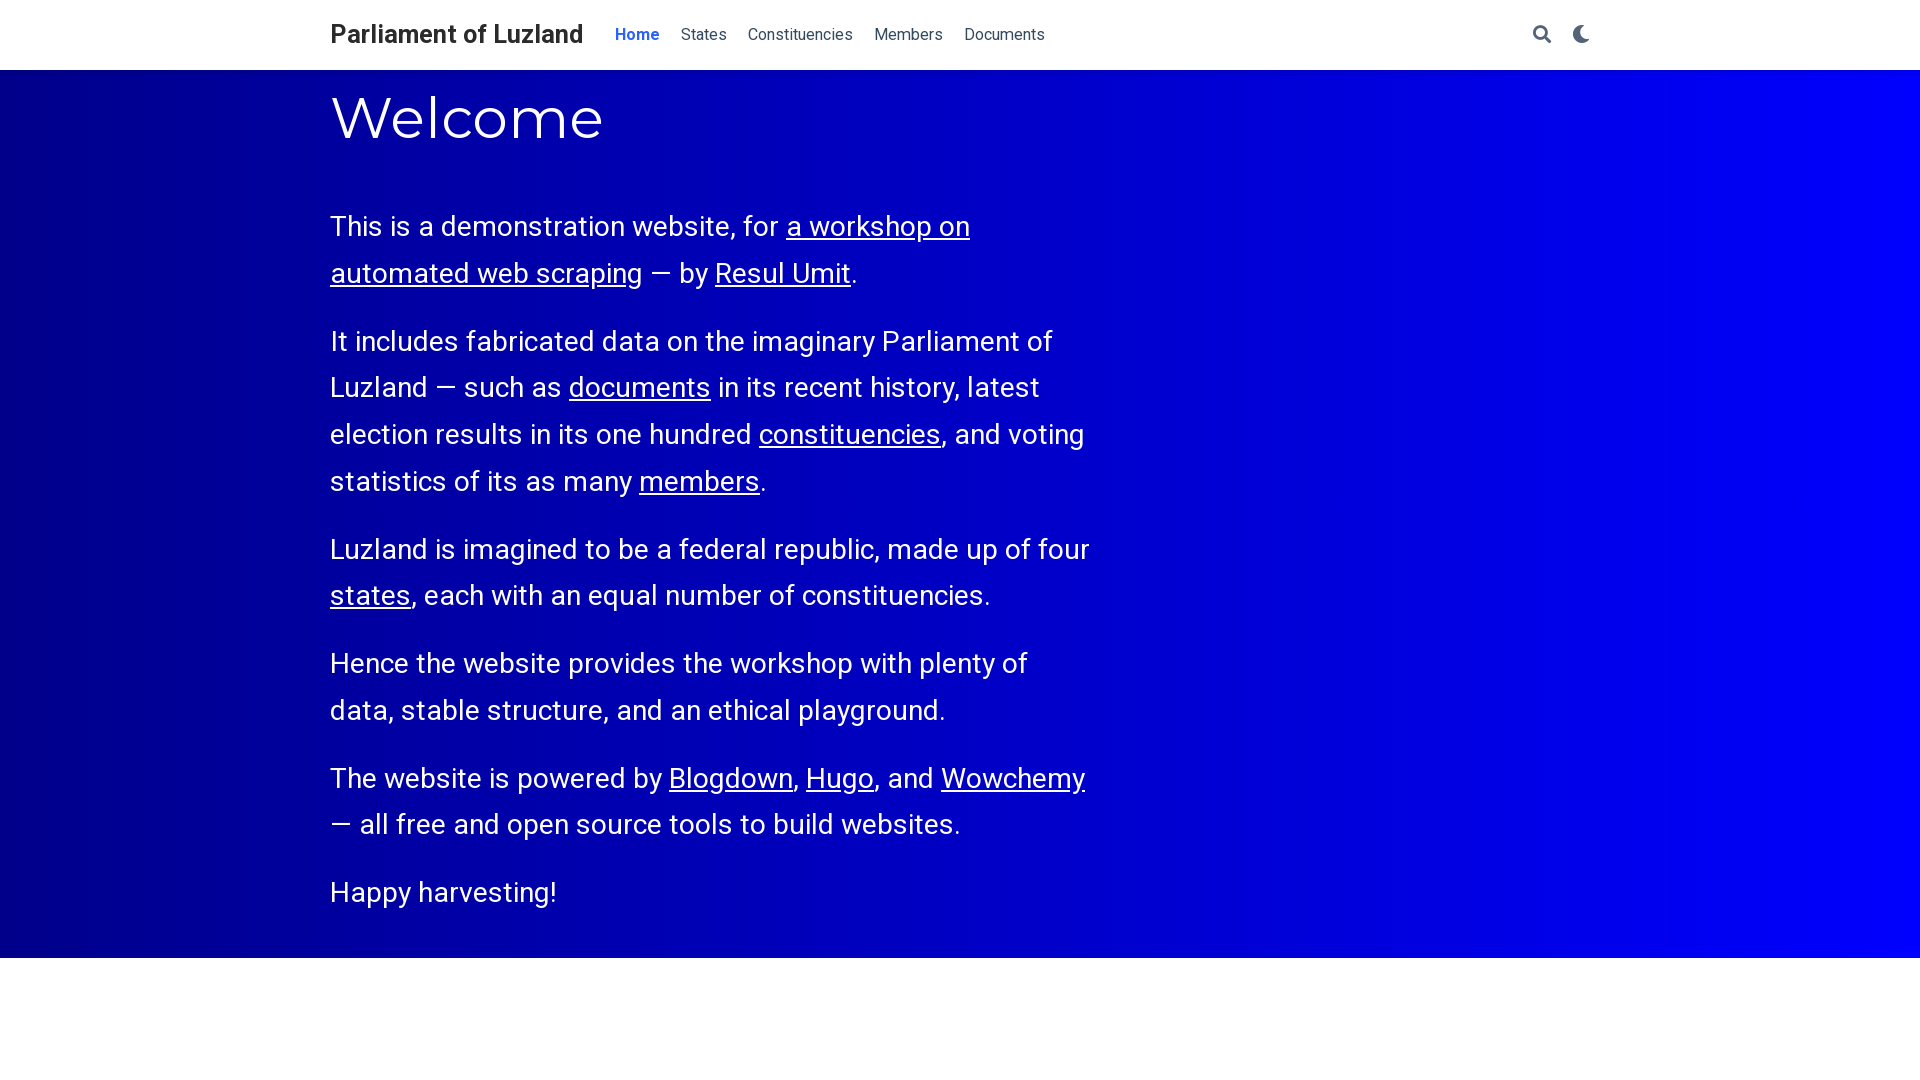

Clicked the States menu item at (704, 34) on text=States
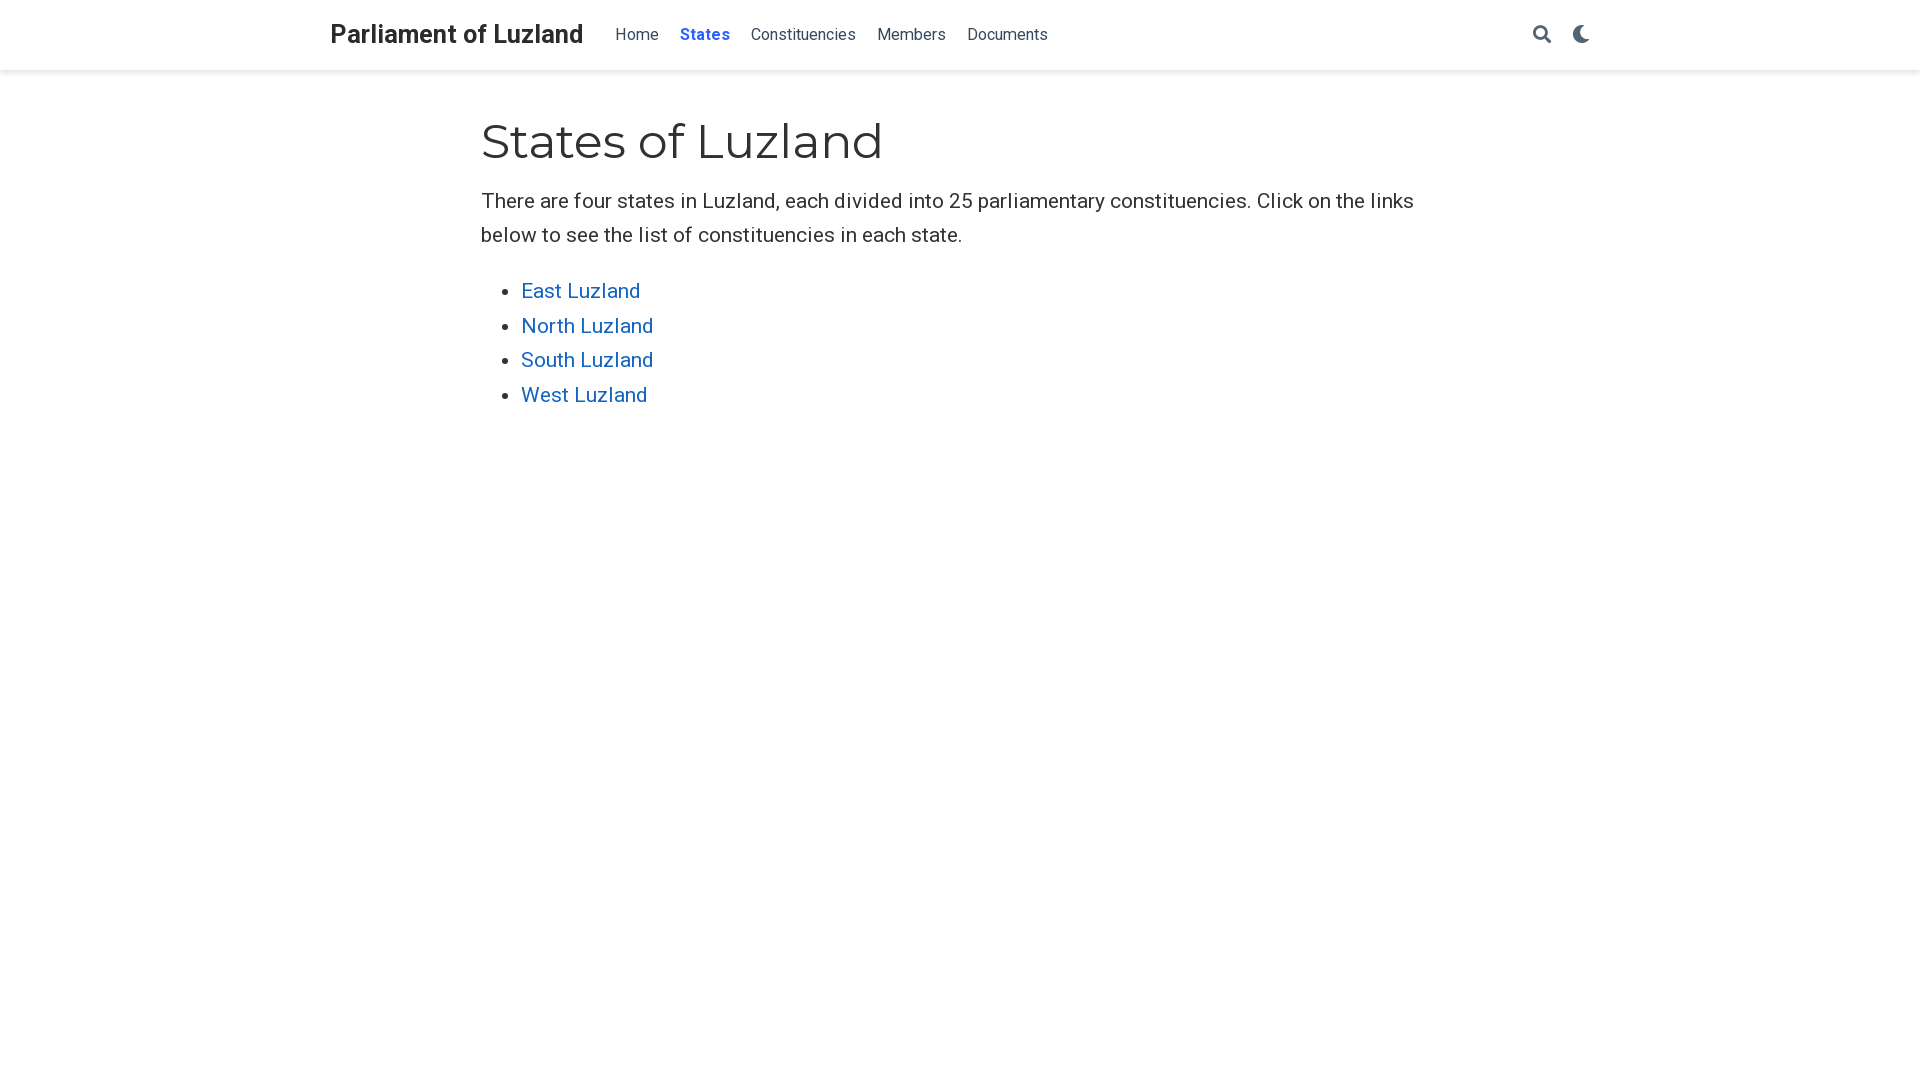

Navigated back to previous page
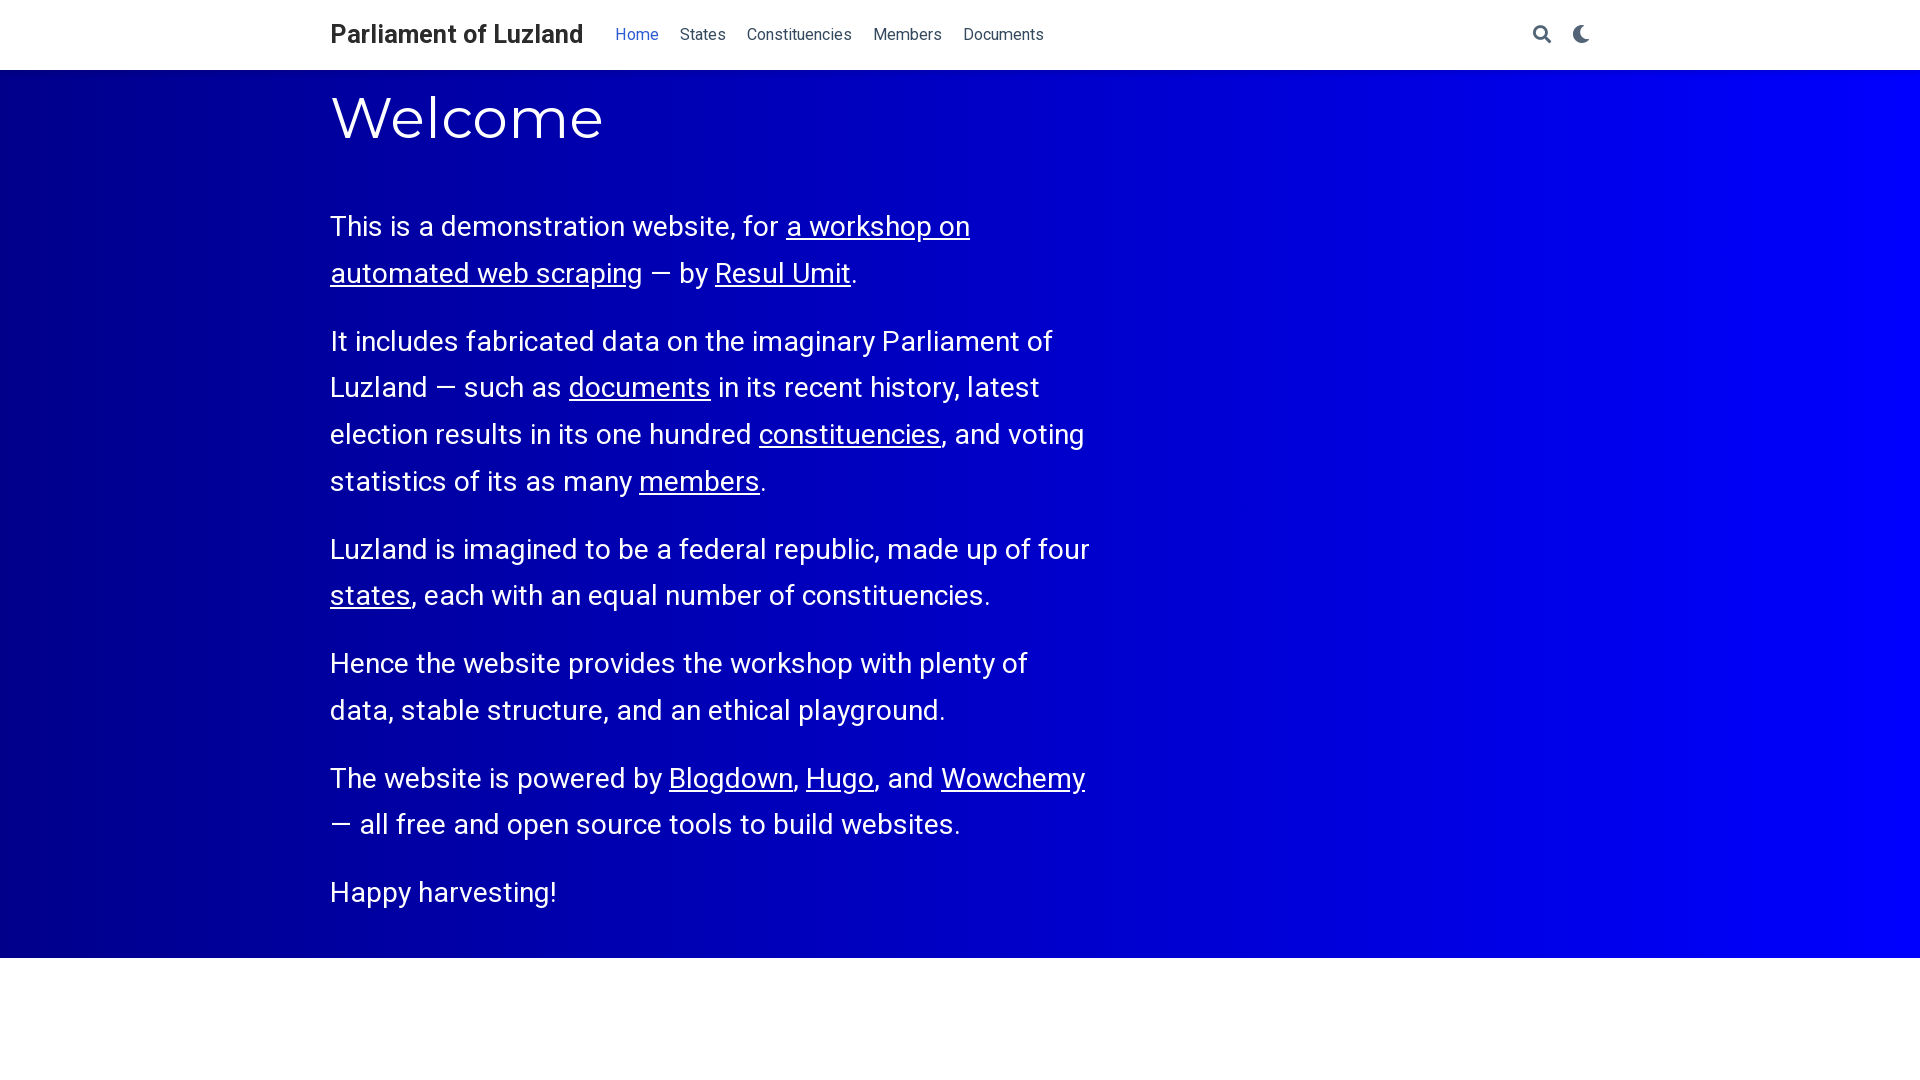

Clicked the search icon at (1542, 34) on .fa-search
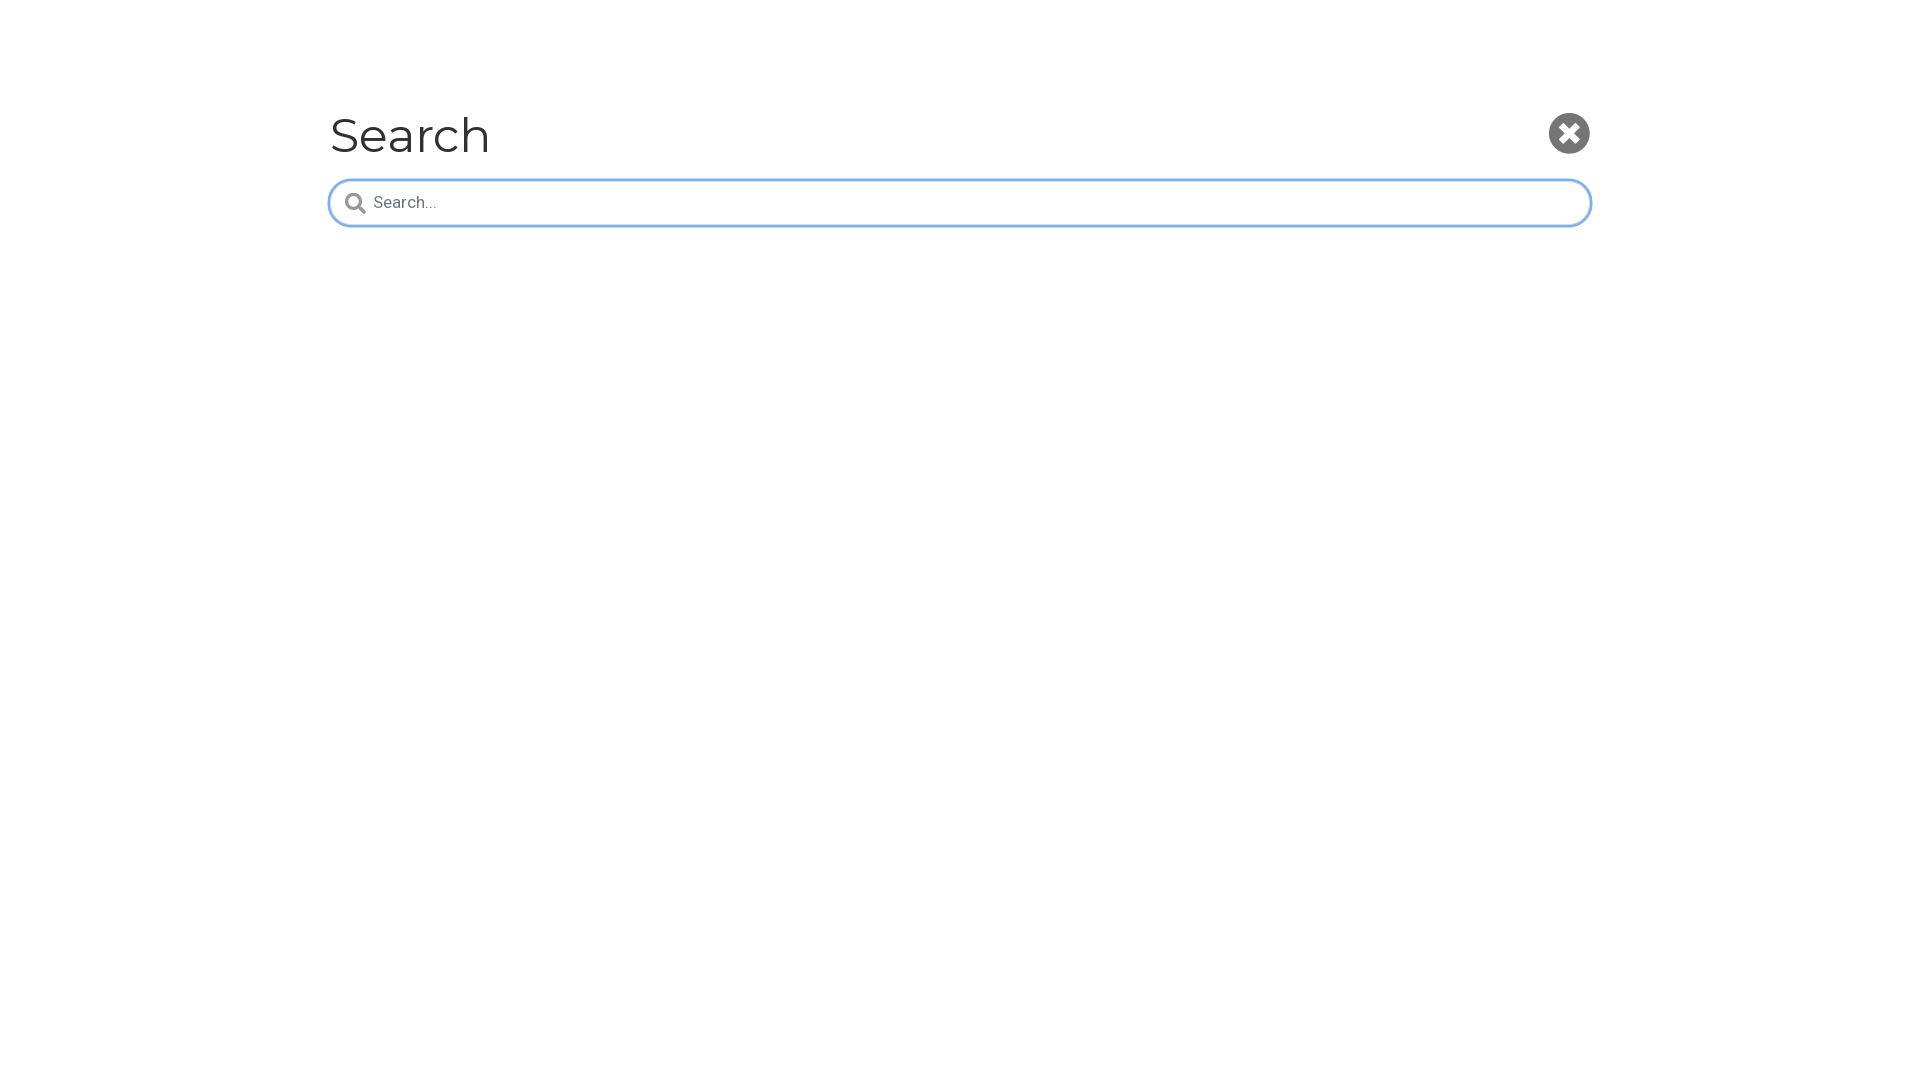

Reloaded the page
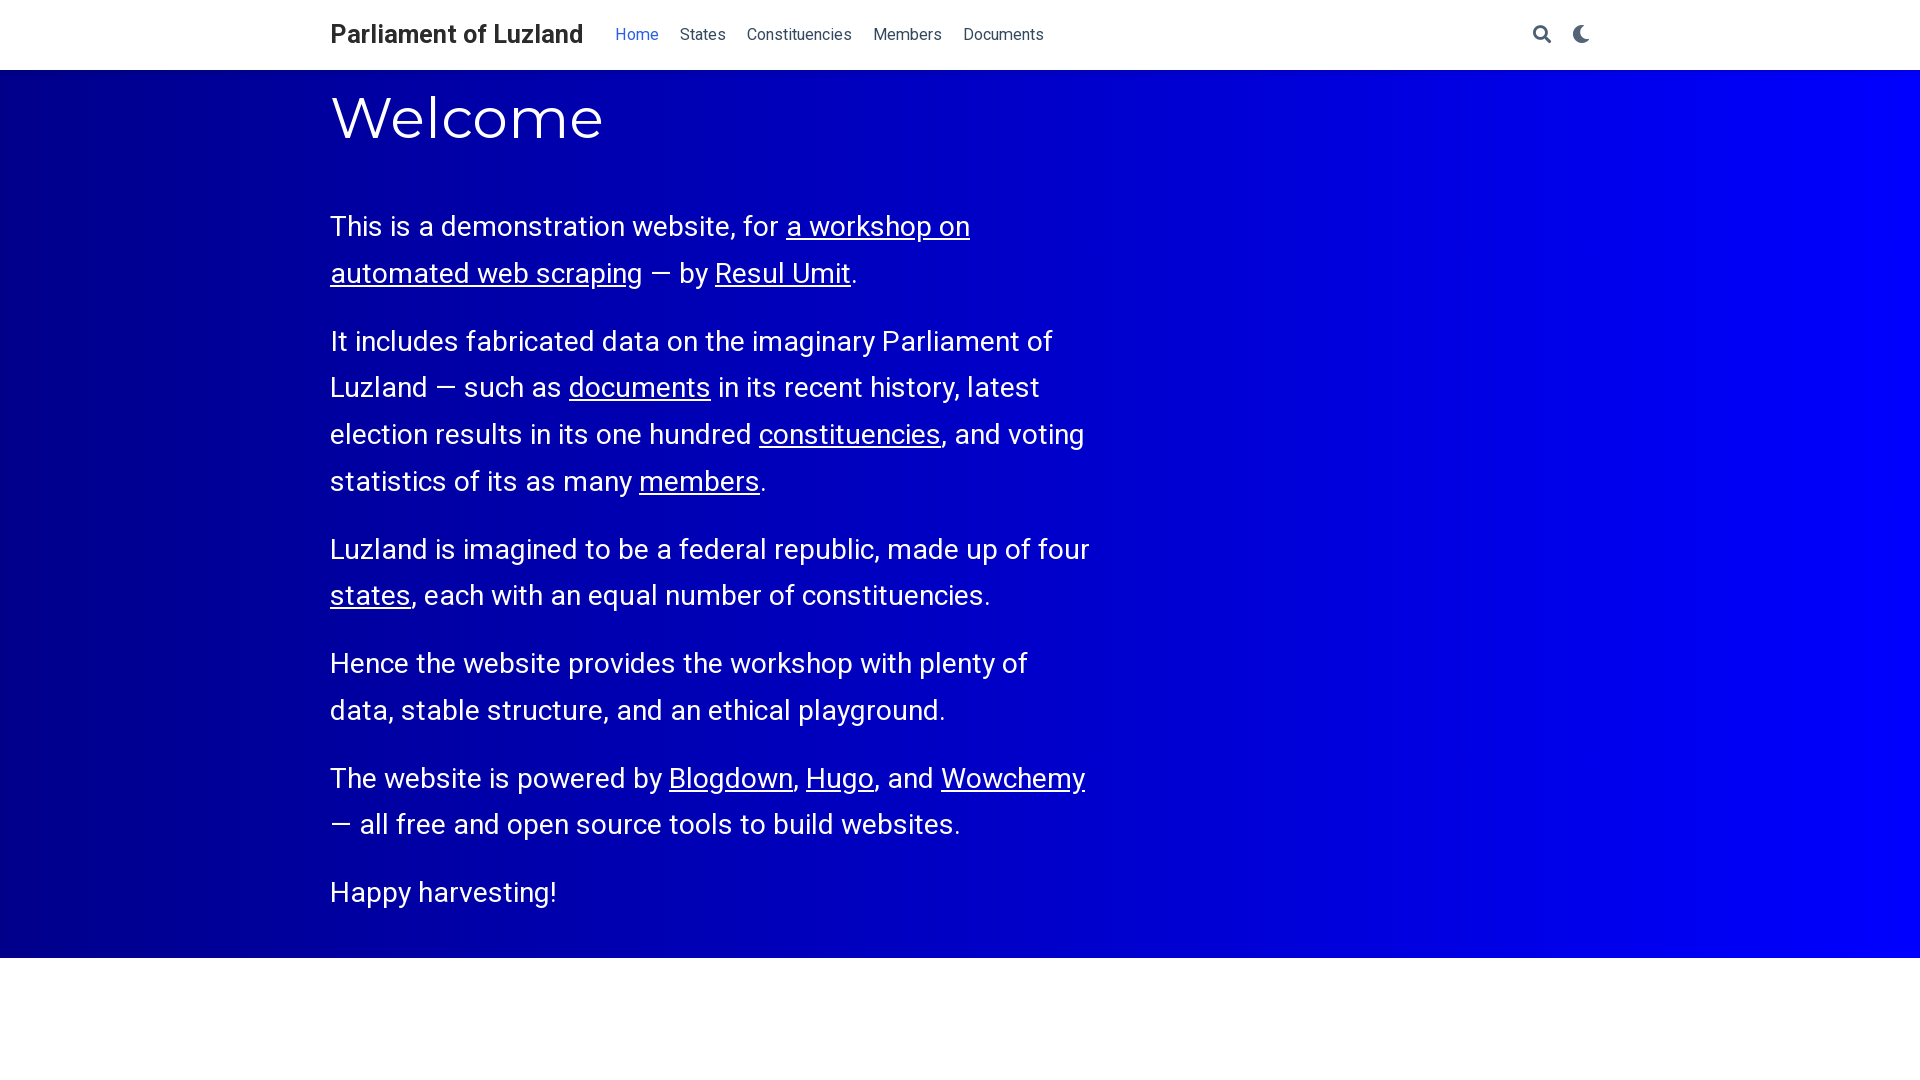

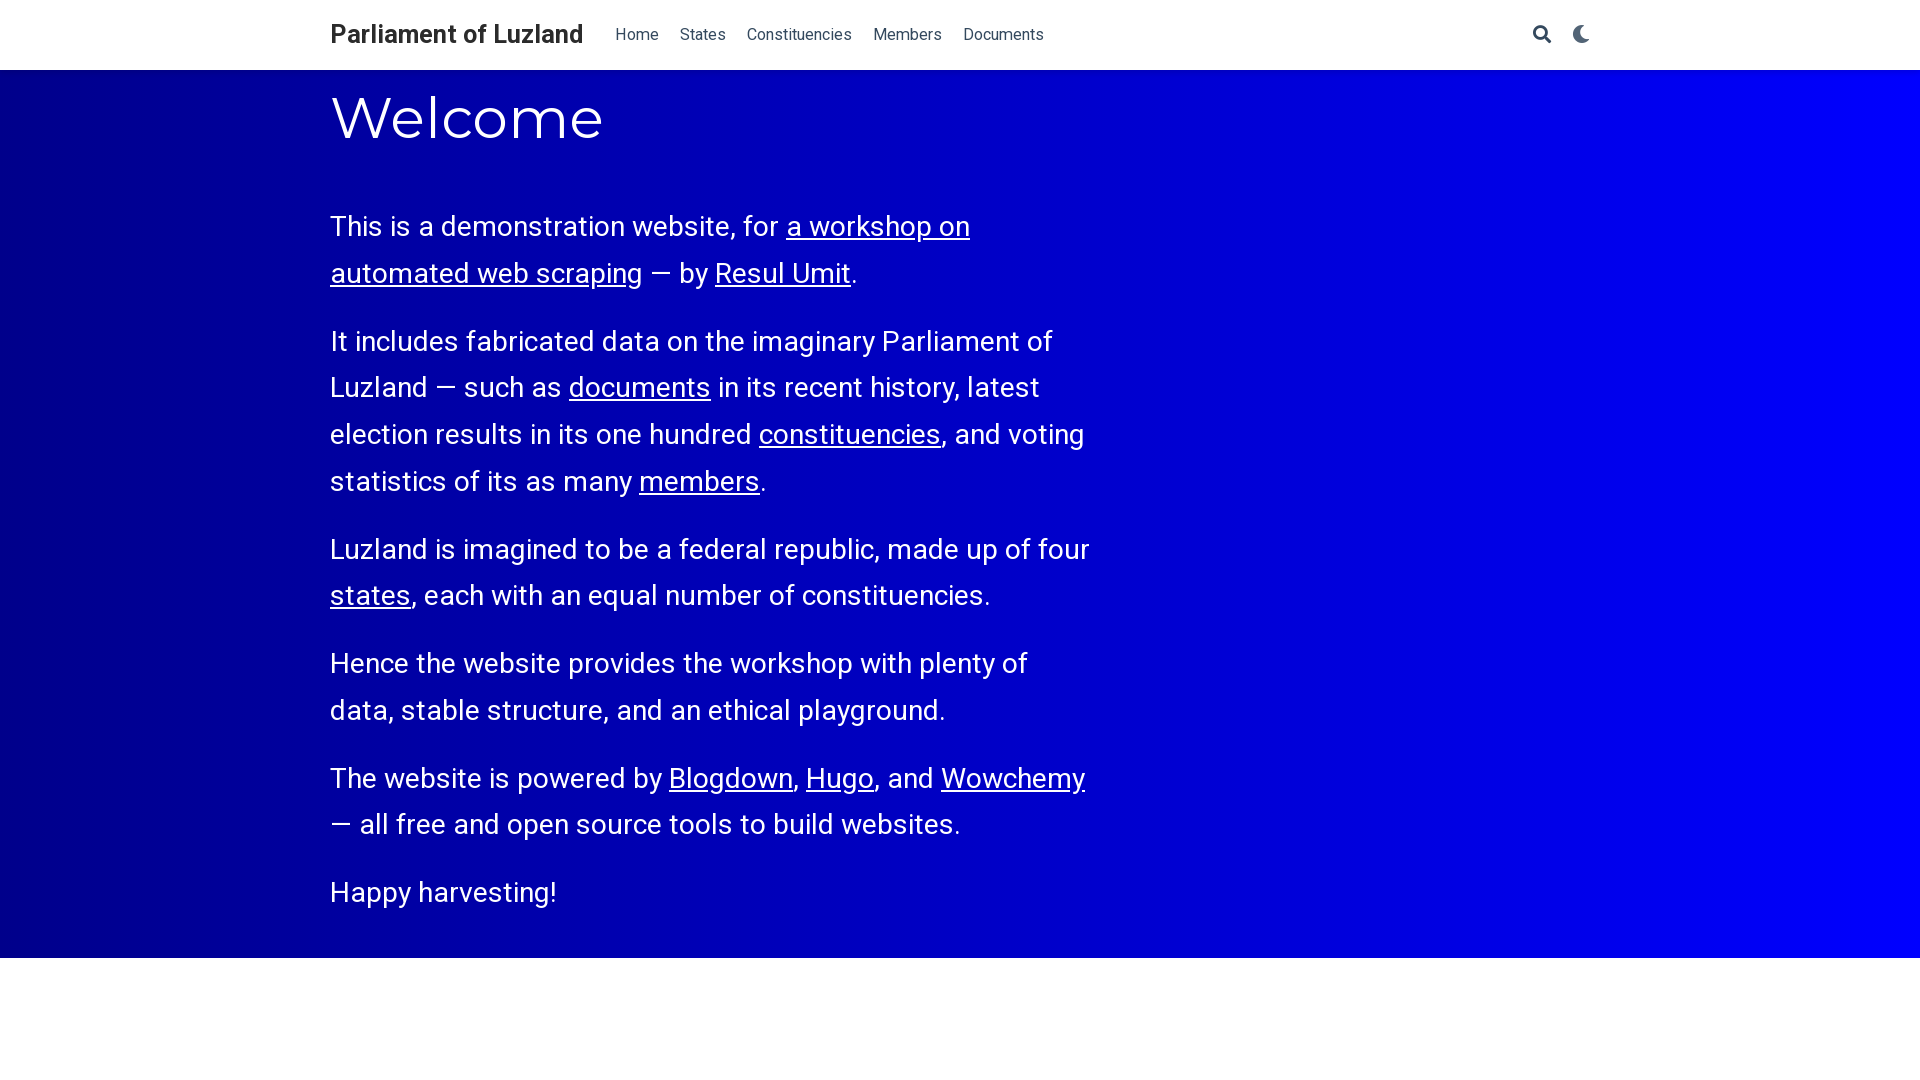